Tests dropdown selection functionality by selecting a value from a select element on a demo page

Starting URL: http://suninjuly.github.io/selects1.html

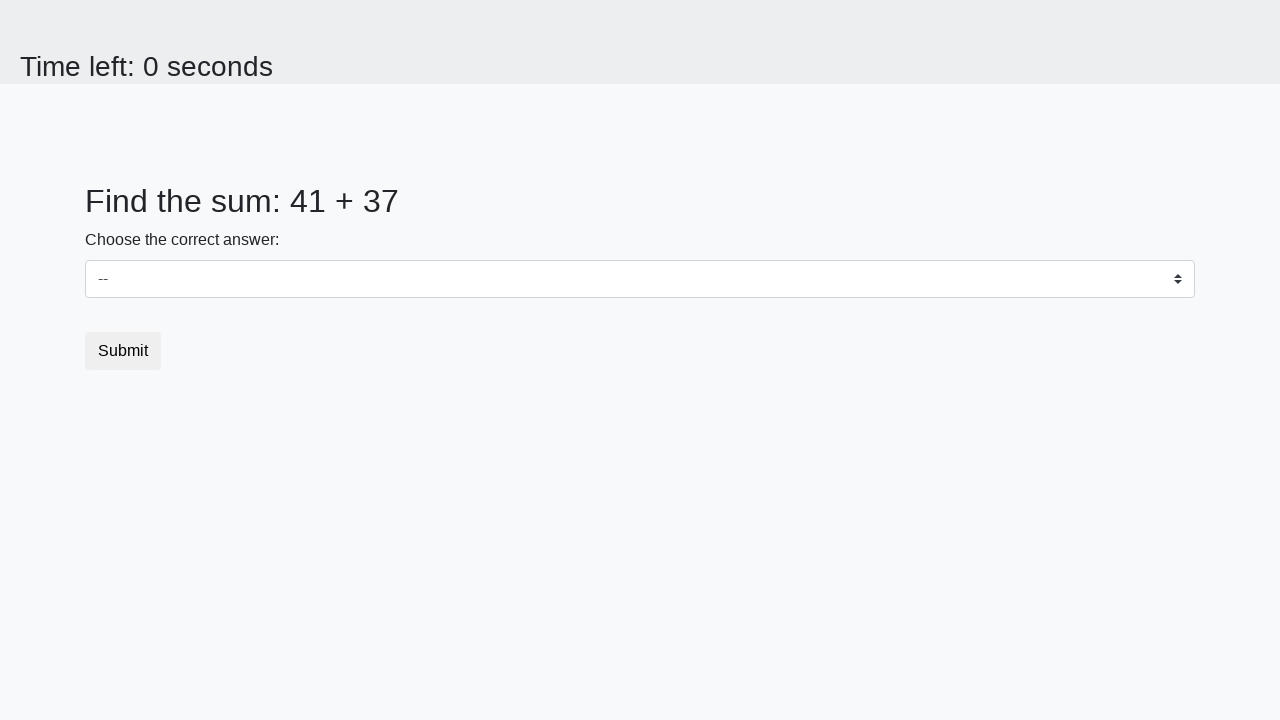

Navigated to dropdown demo page
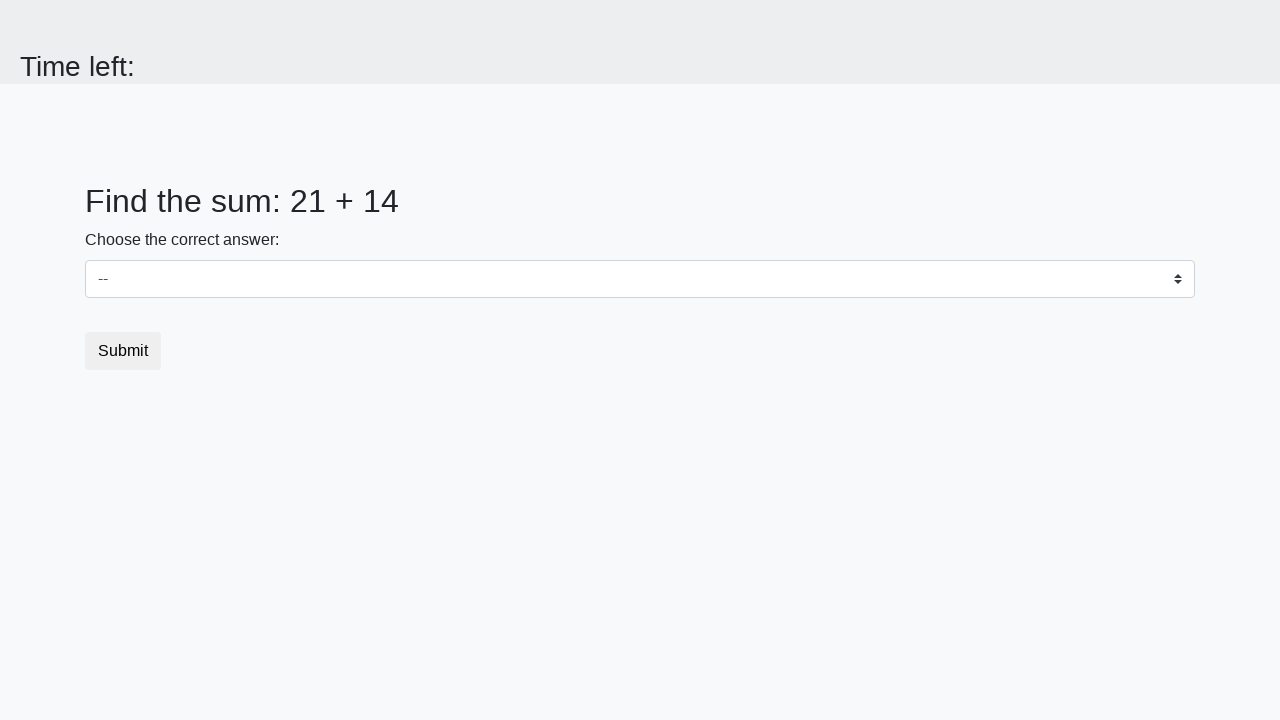

Selected value '1' from the dropdown on select
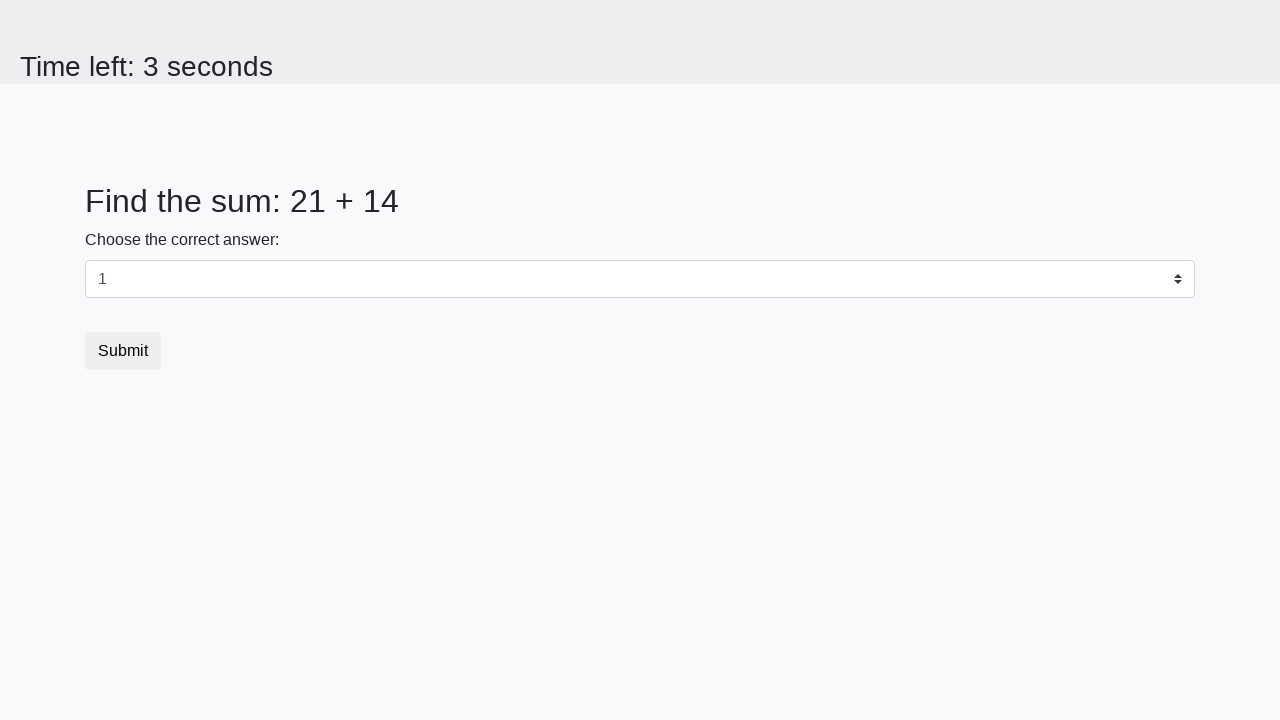

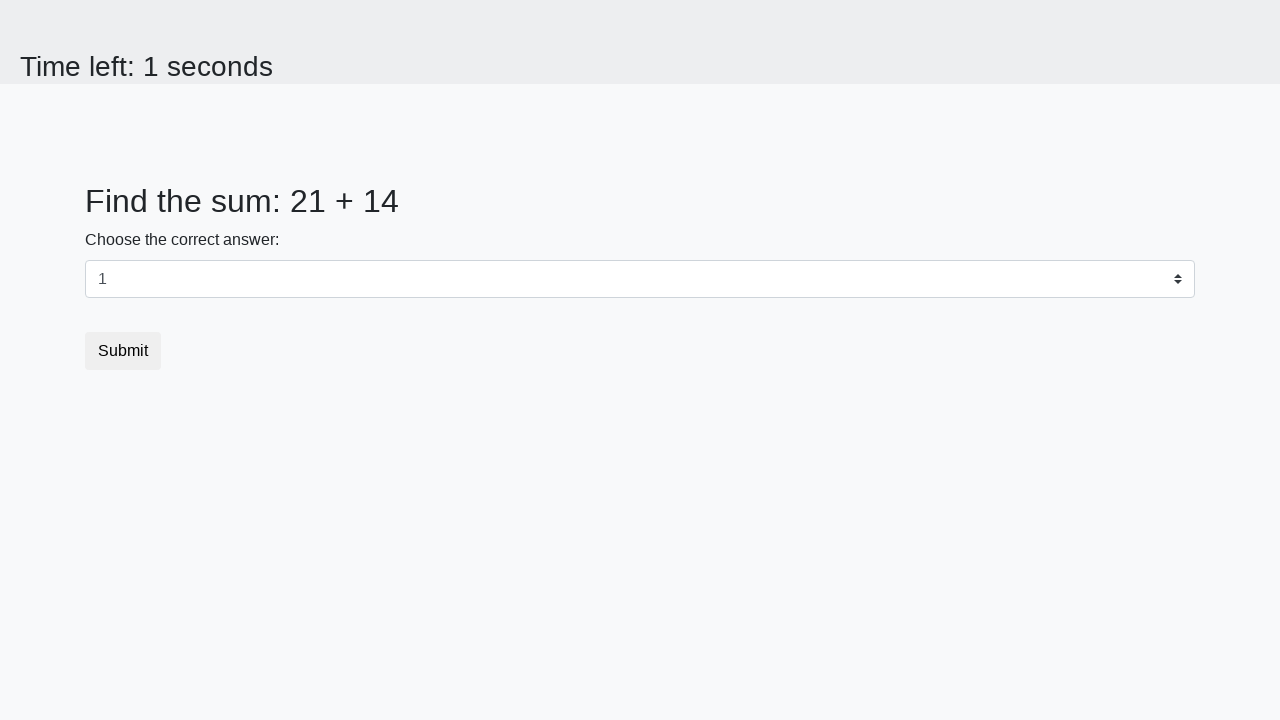